Tests switching to an iframe and reading text content from within the frame

Starting URL: https://demoqa.com/frames

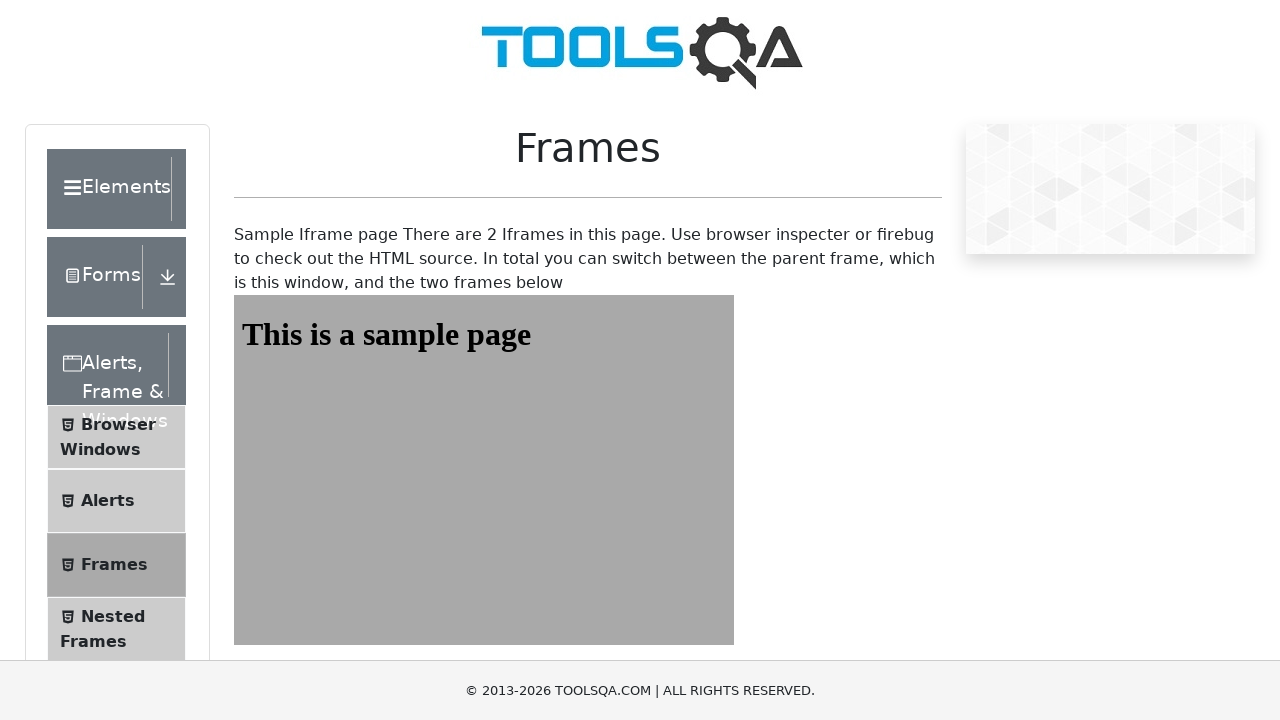

Navigated to frames test page
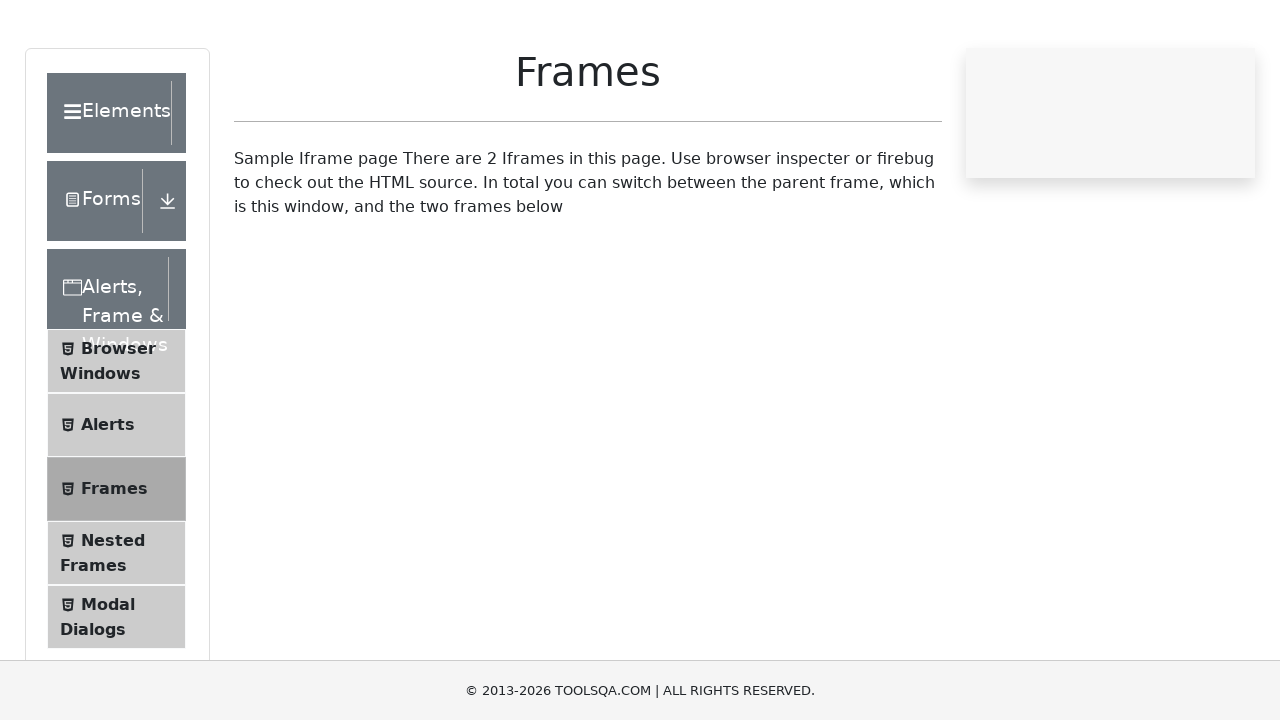

Waited for iframes to be present on page
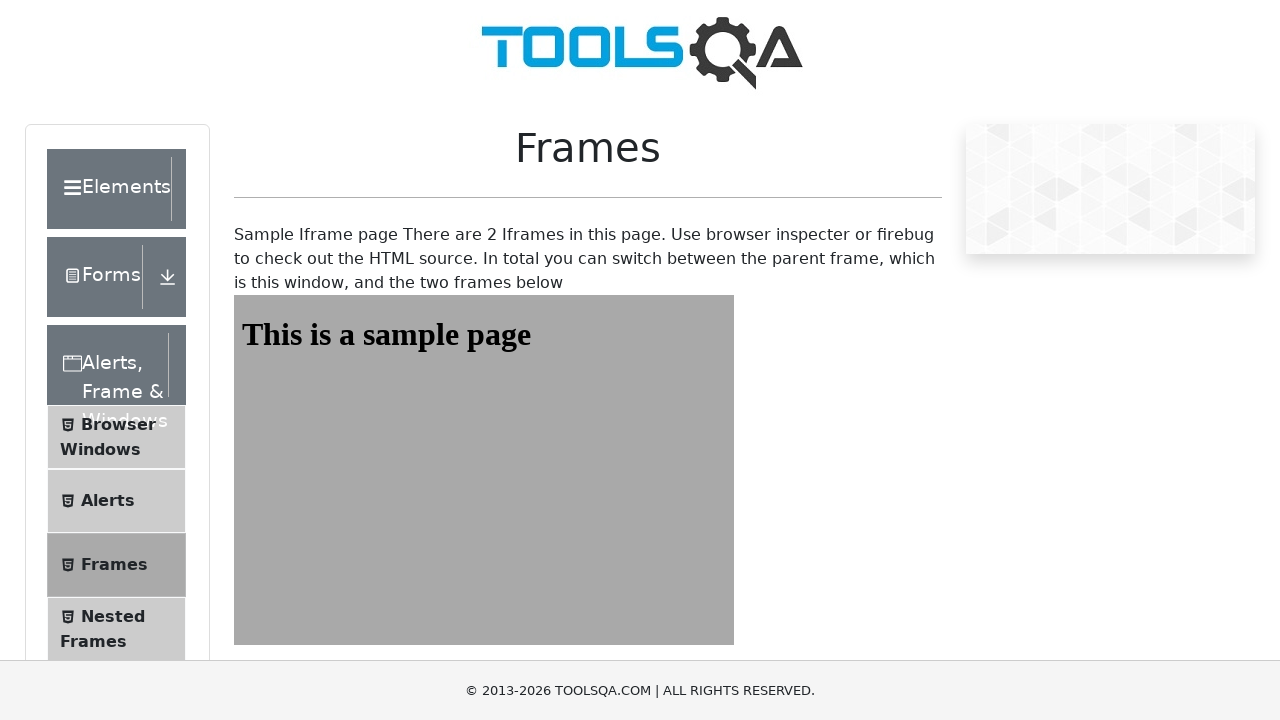

Located frame with ID 'frame1'
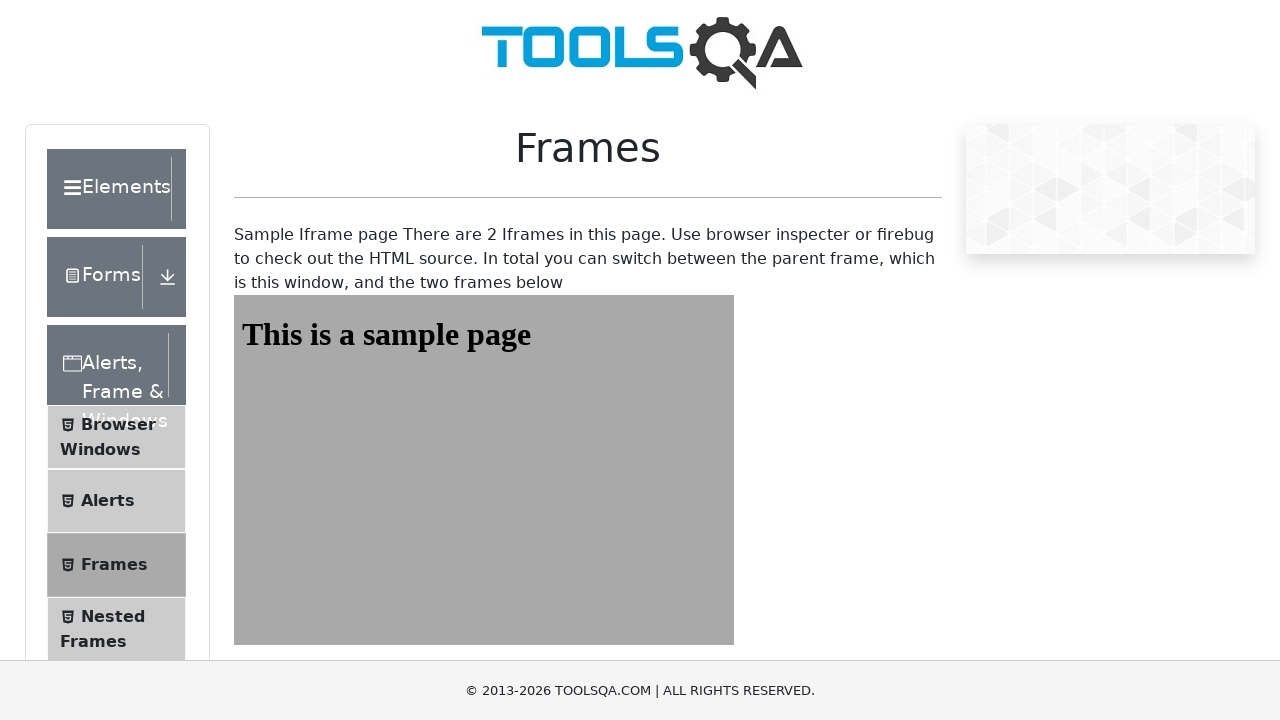

Waited for sample heading element inside iframe to be present
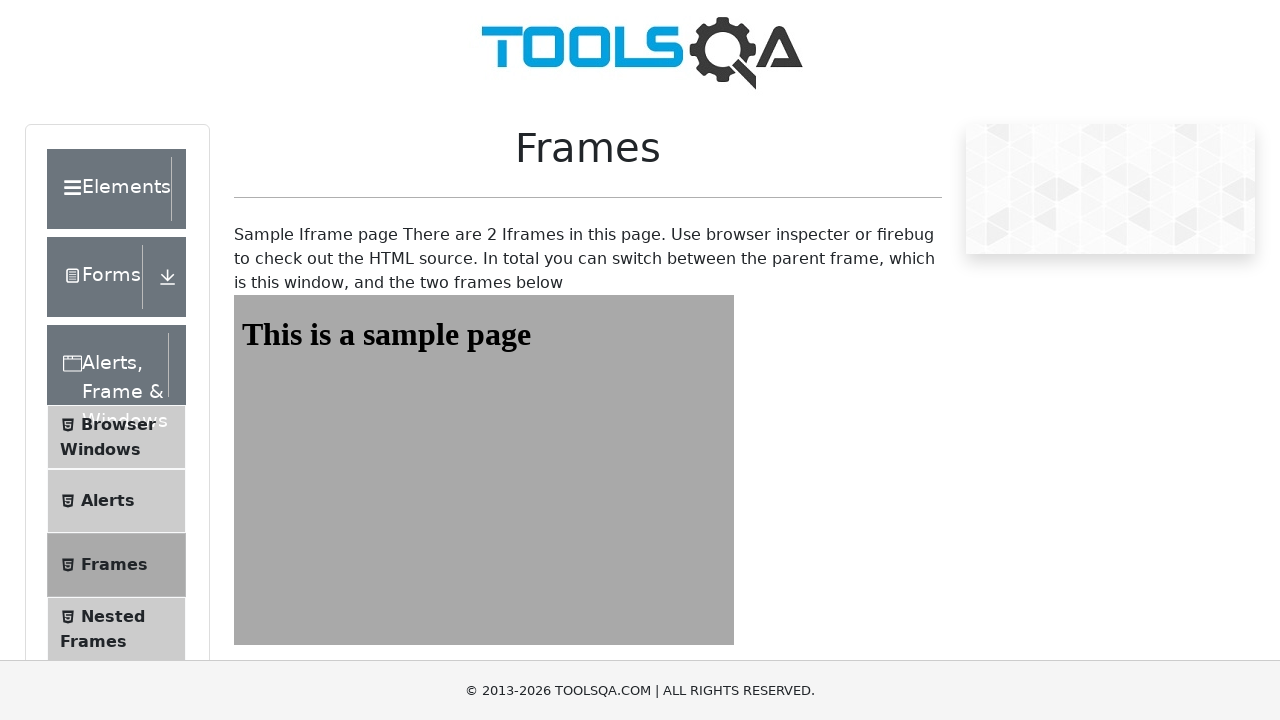

Read text content from iframe heading: 'This is a sample page'
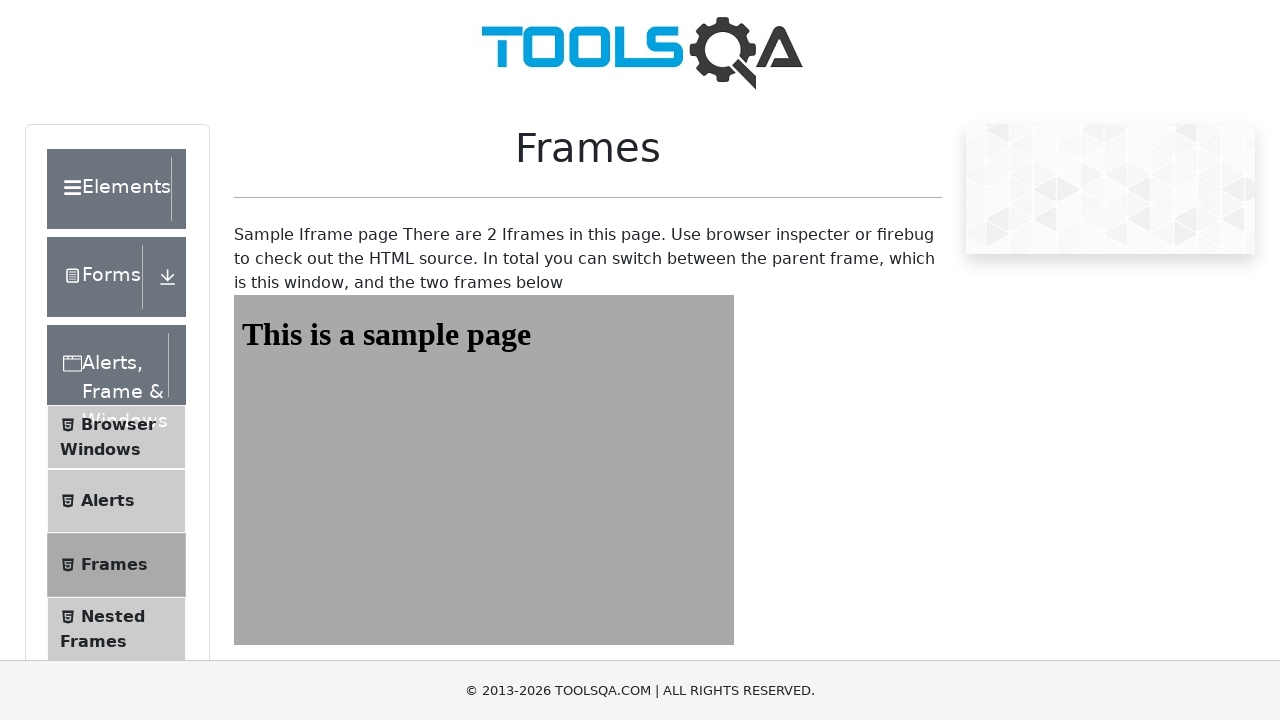

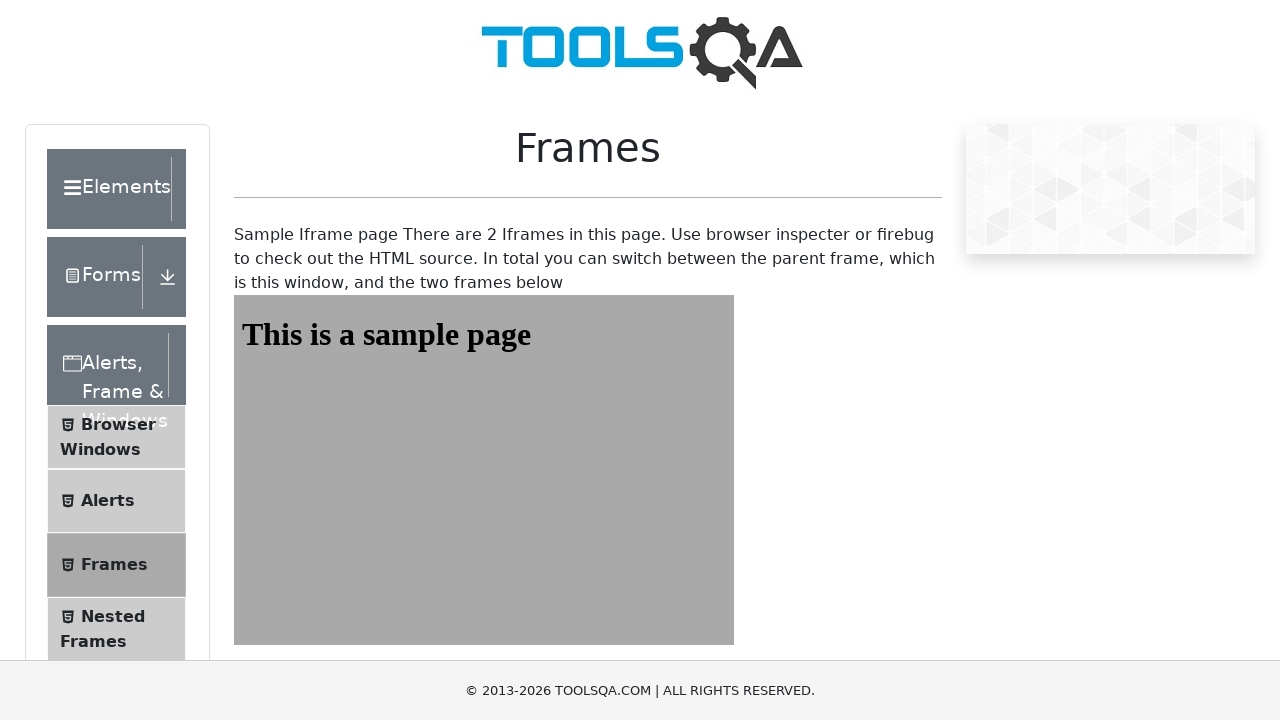